Tests adding a product to the shopping cart by clicking on the first product, adding it to cart, and verifying it appears in the cart page.

Starting URL: https://www.demoblaze.com/

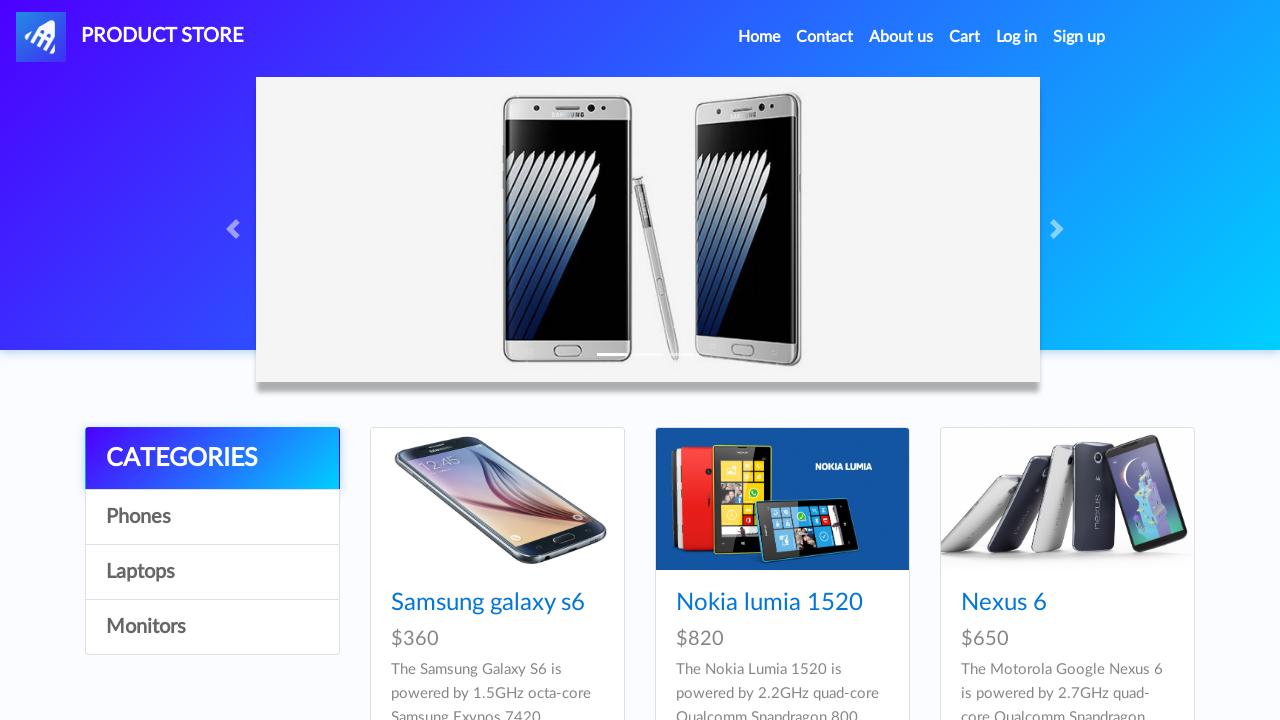

Located the first product element
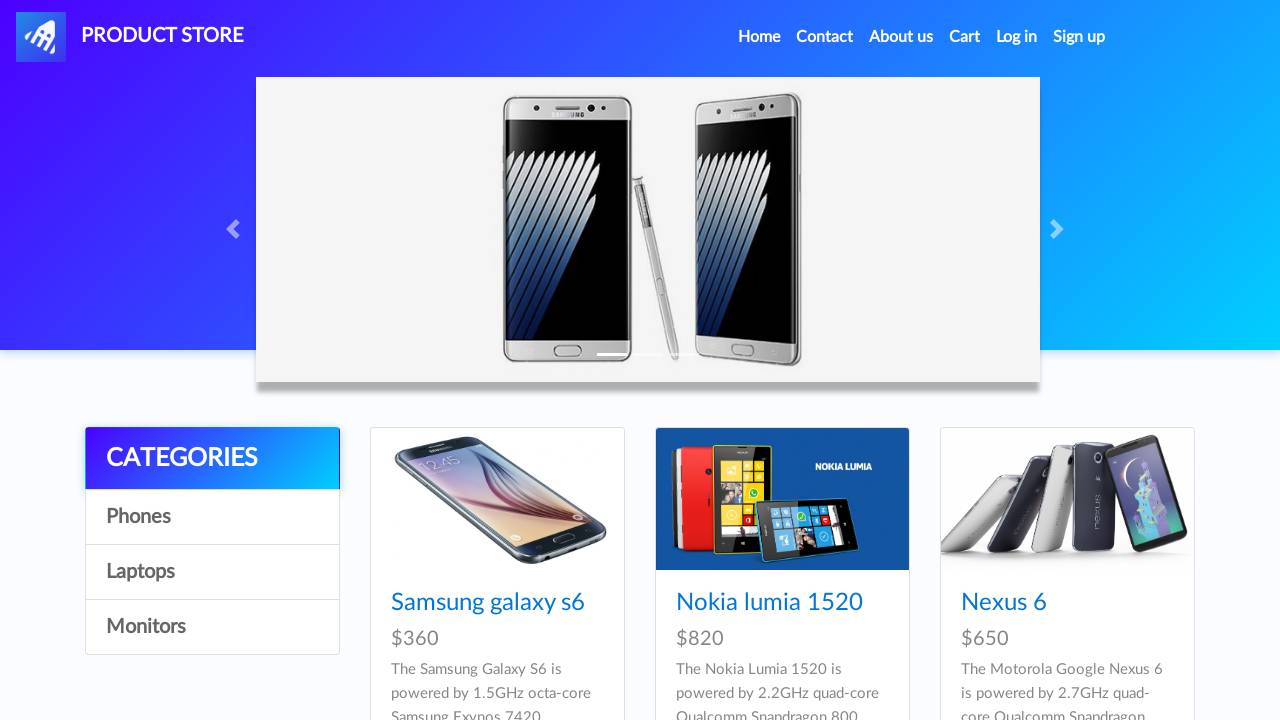

Retrieved product name: Samsung galaxy s6
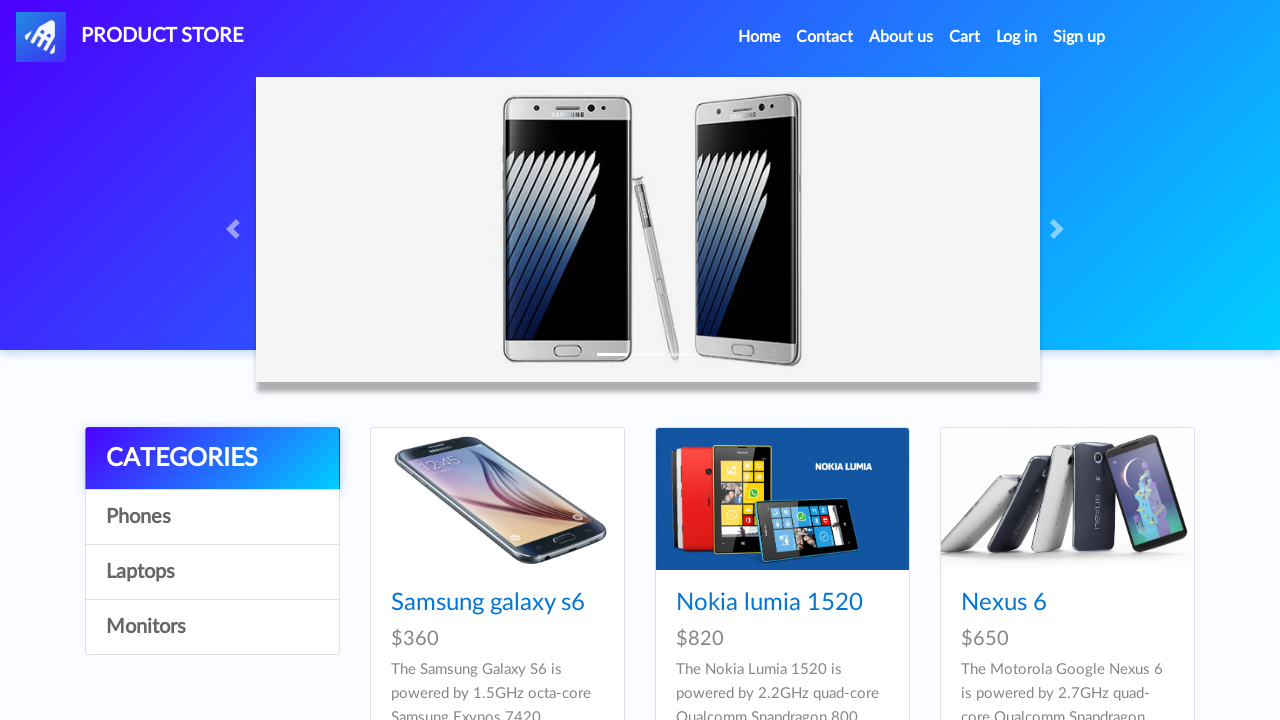

Clicked on the first product at (488, 603) on .hrefch >> nth=0
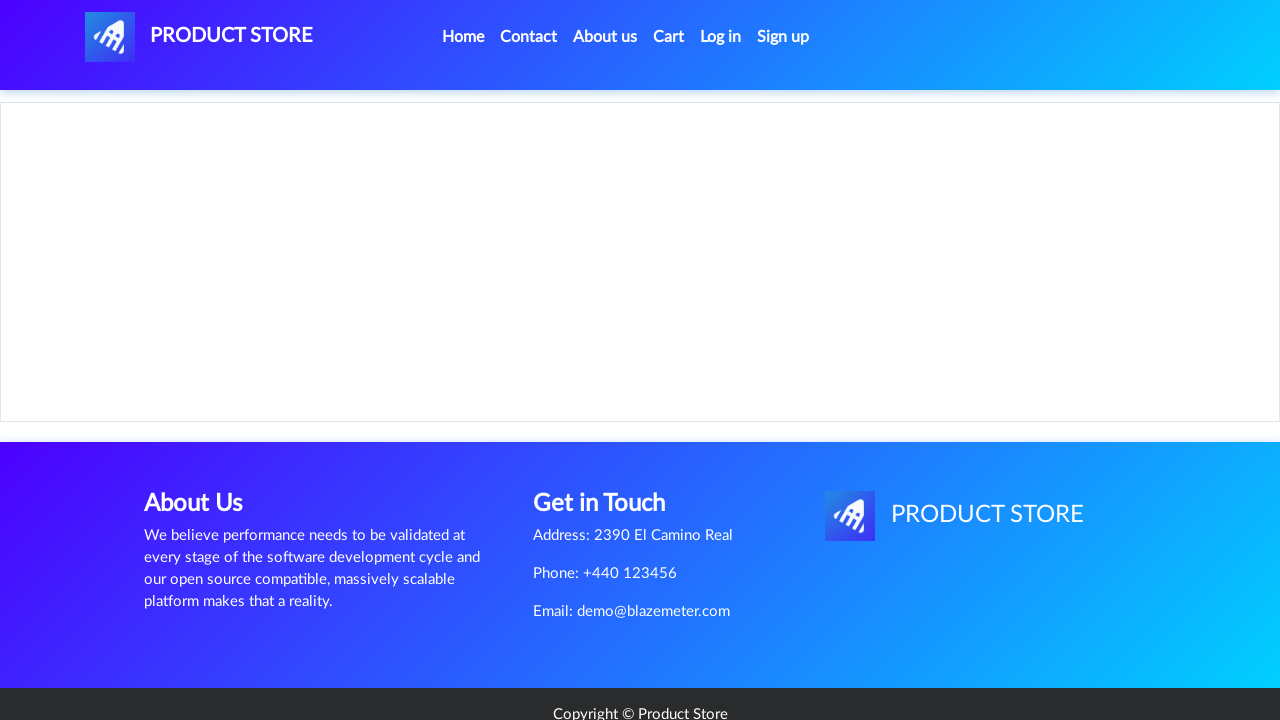

Clicked 'Add to Cart' button for the product at (610, 440) on [onclick="addToCart(1)"]
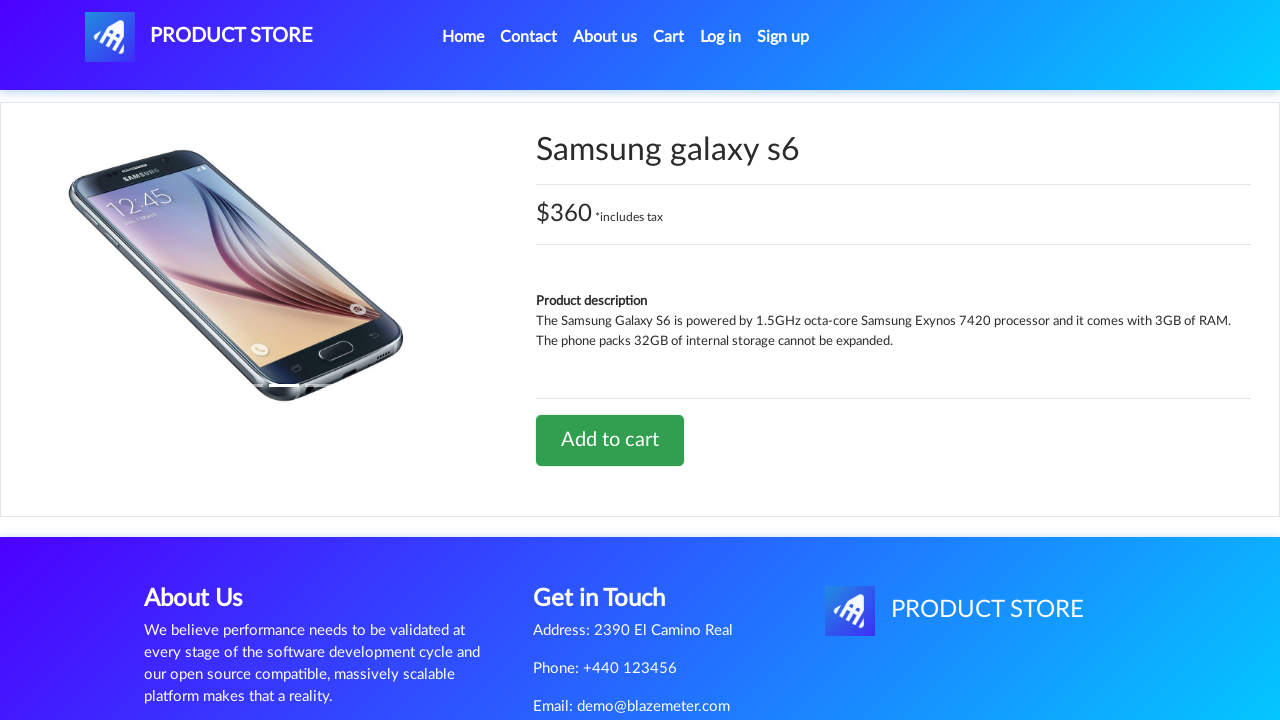

Set up dialog handler to dismiss alerts
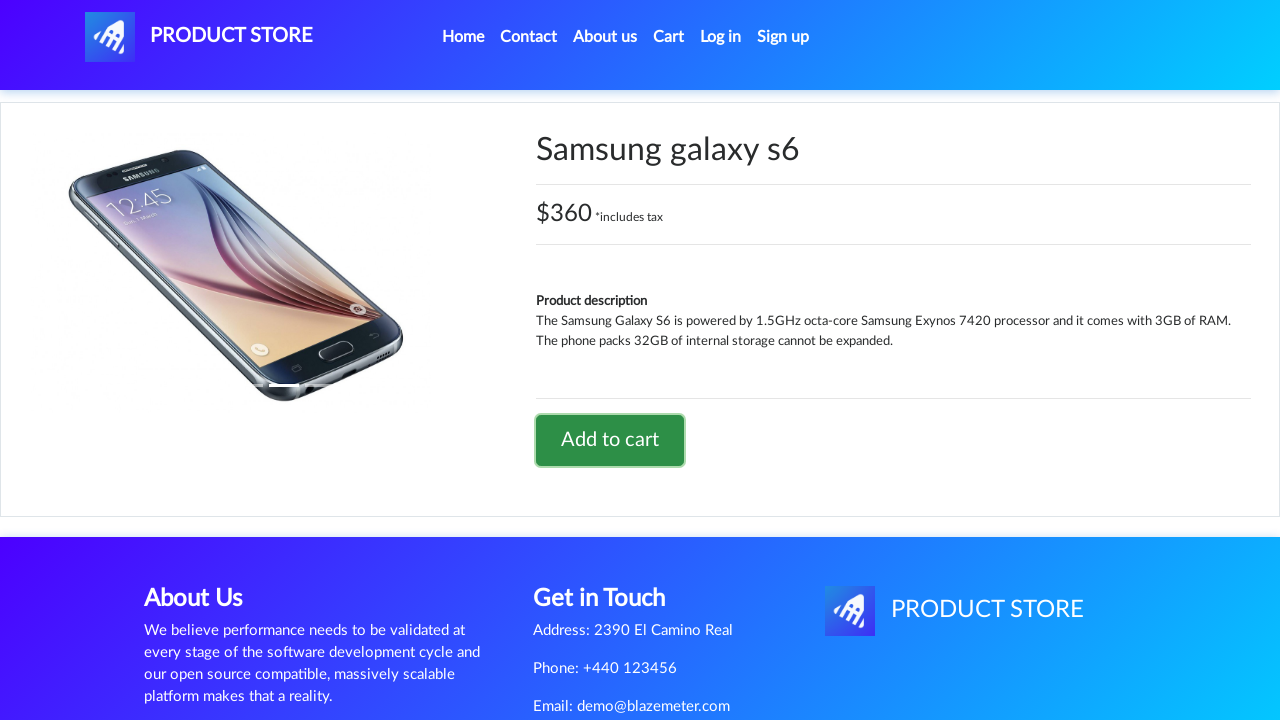

Waited 1 second for dialog to be processed
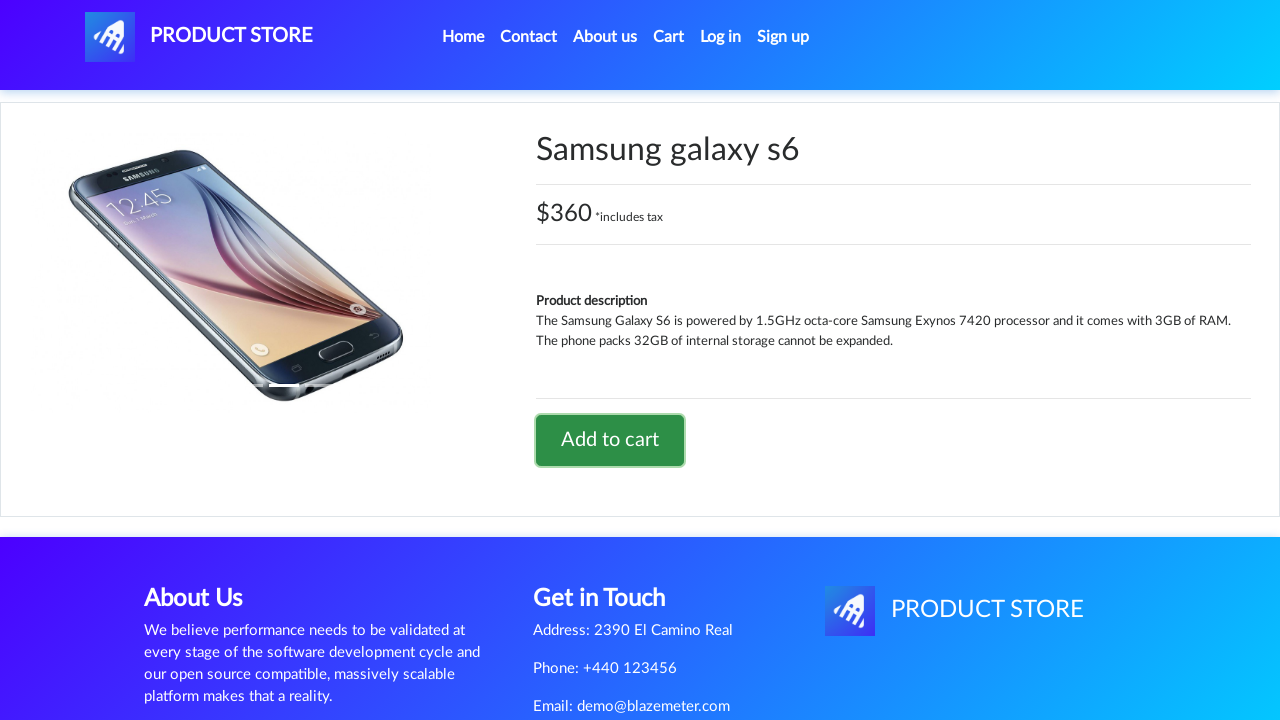

Clicked on 'Cart' link to navigate to cart page at (669, 37) on internal:text="Cart"s
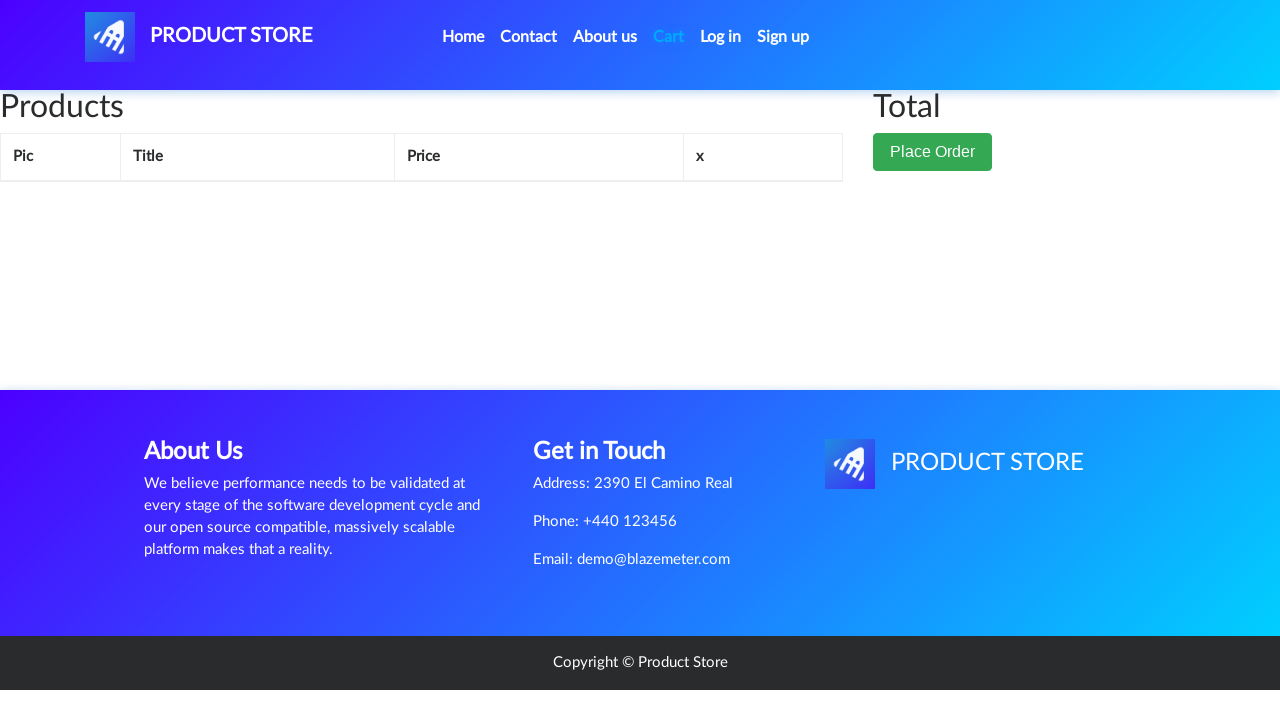

Waited 2 seconds for cart page to fully load
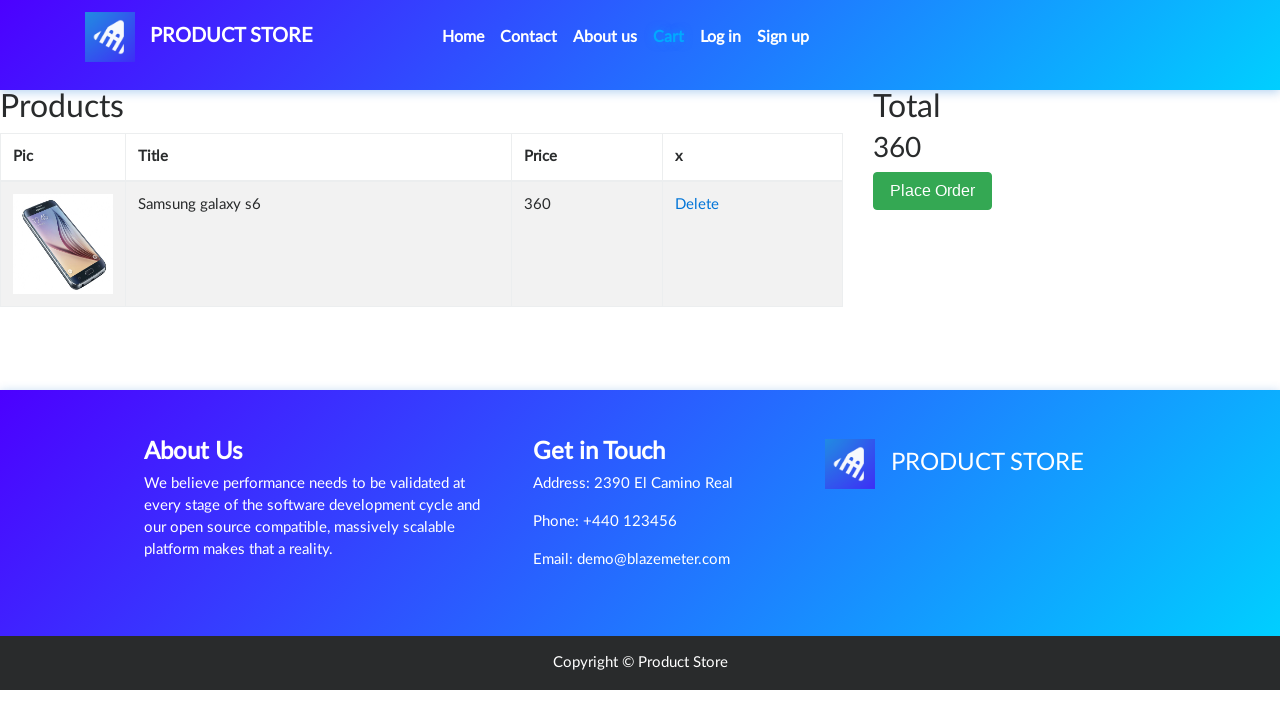

Verified cart table loaded with product details
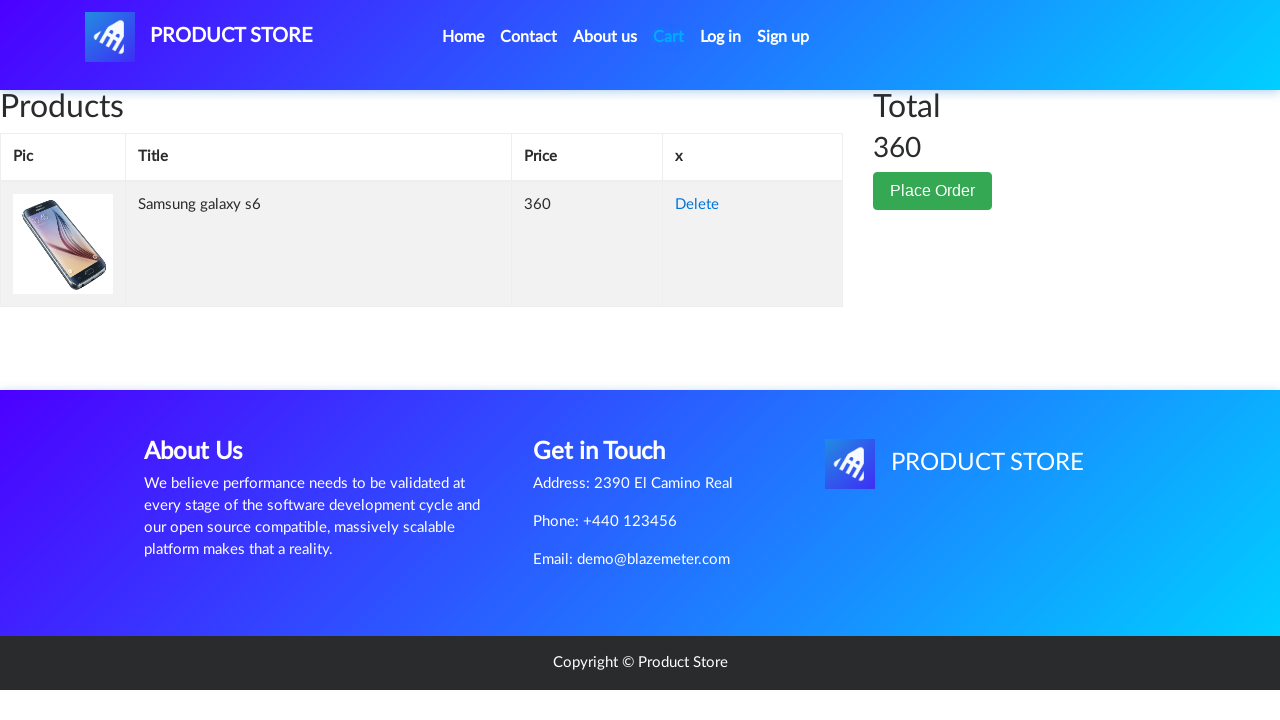

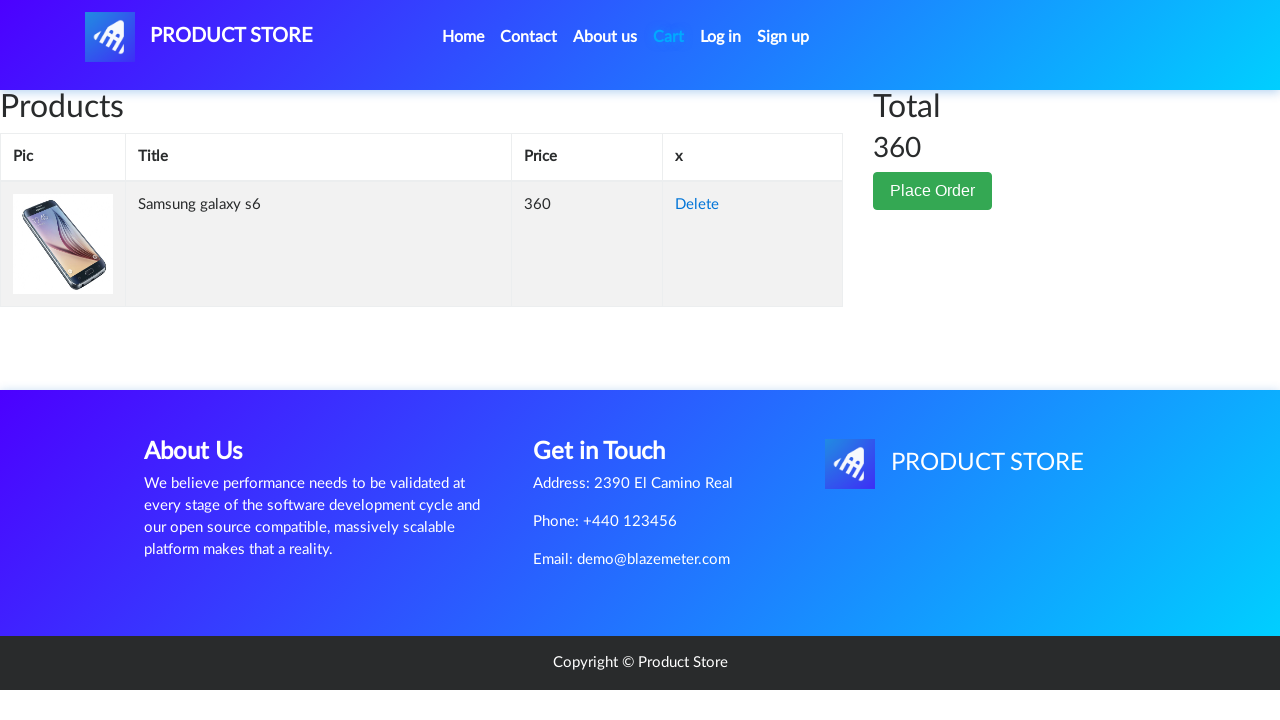